Tests drag and drop functionality using click-and-hold, move, and release actions to swap two columns, then verifies the columns have swapped positions.

Starting URL: https://the-internet.herokuapp.com/drag_and_drop

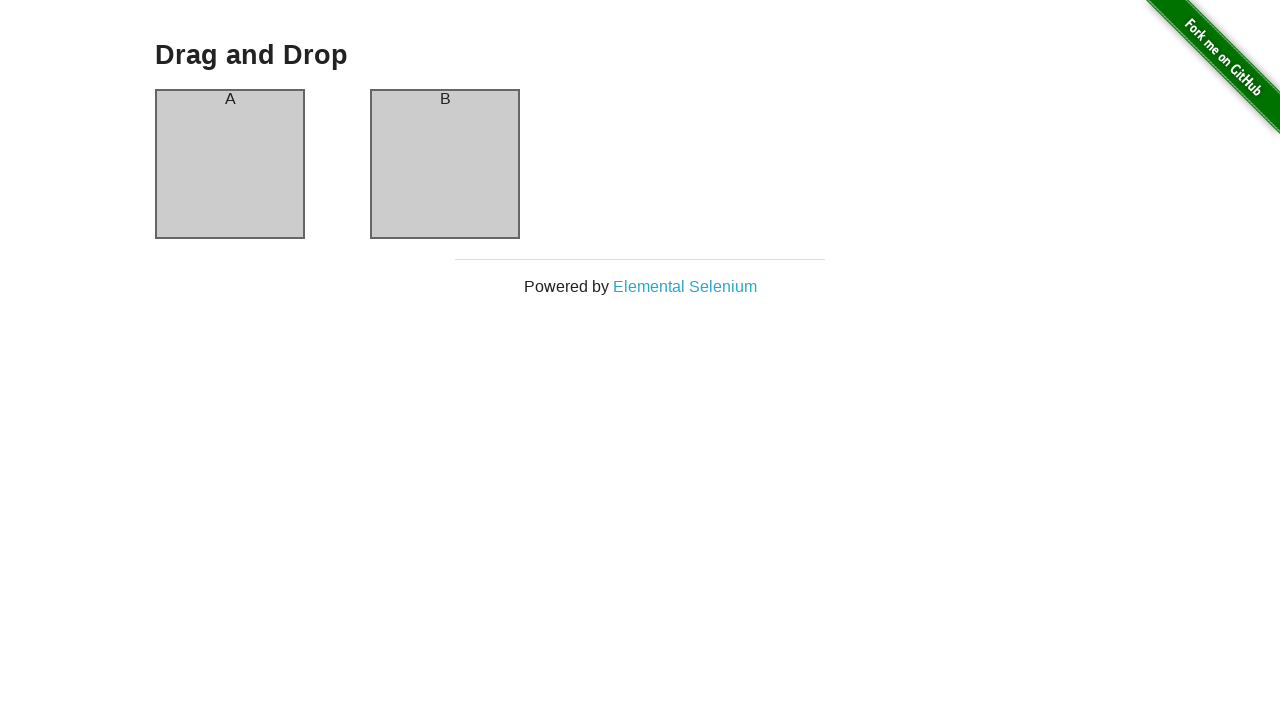

Waited for column A to be visible
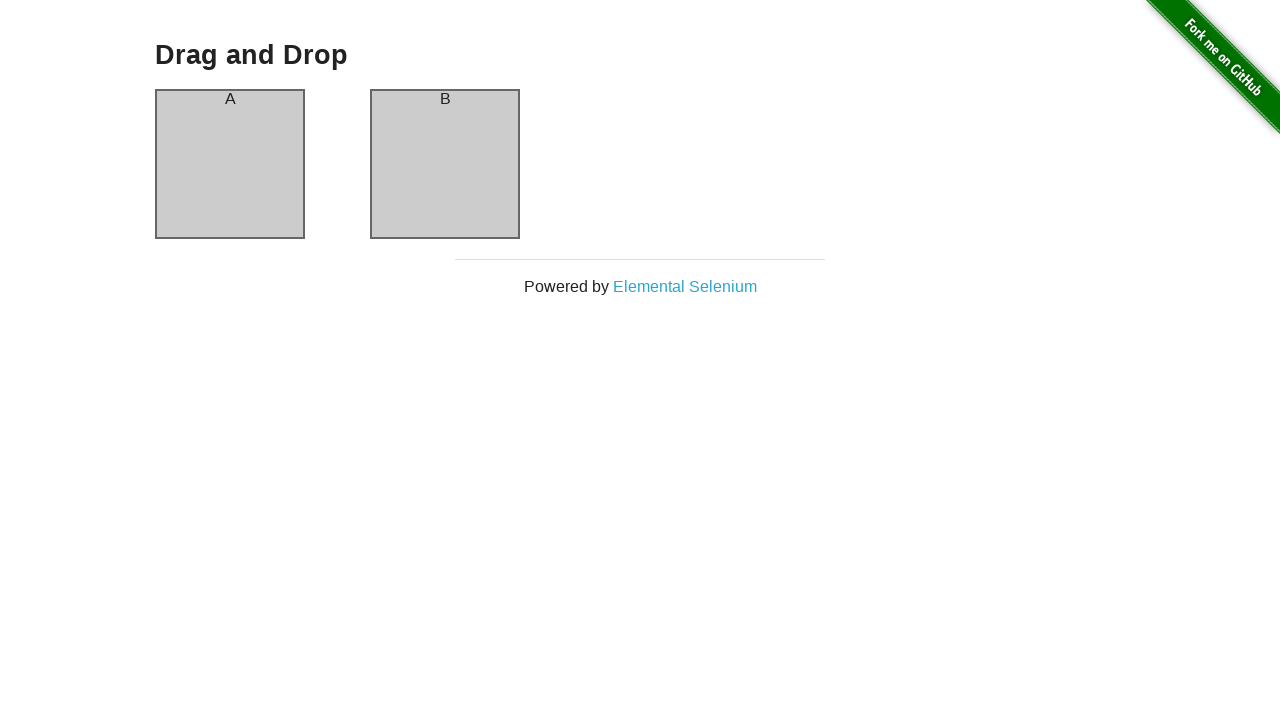

Verified column A contains text 'A'
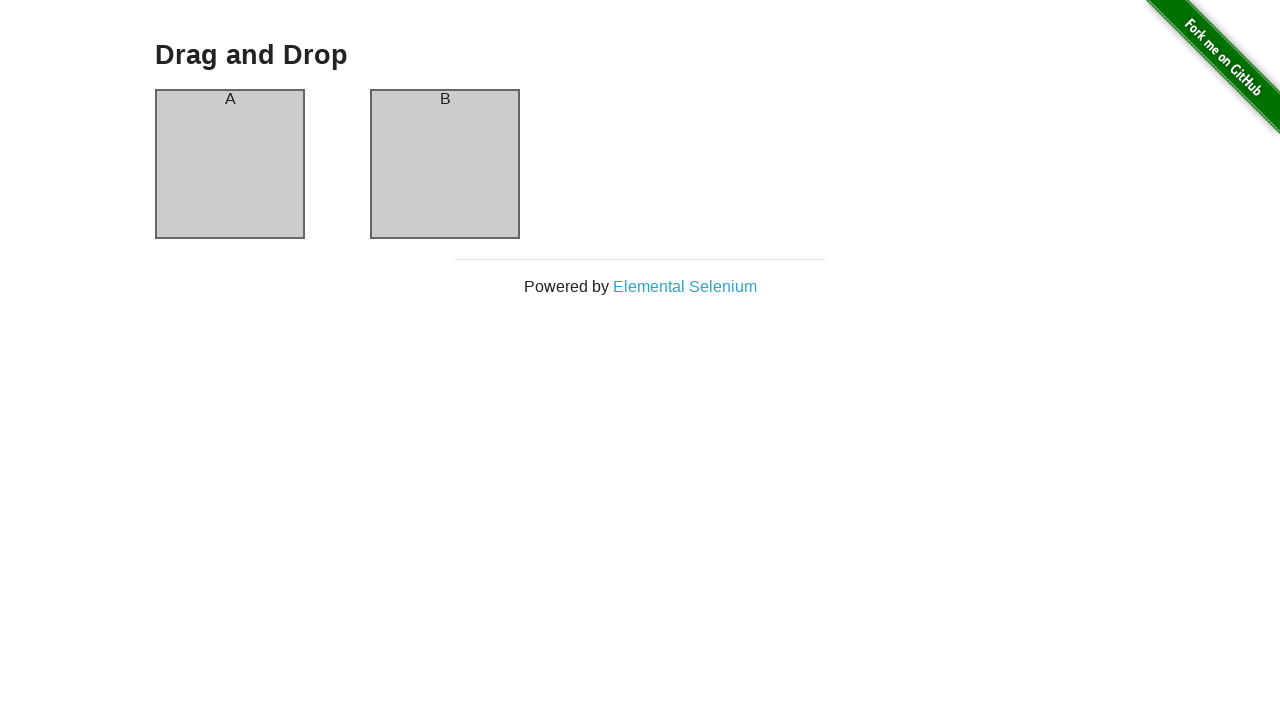

Verified column B contains text 'B'
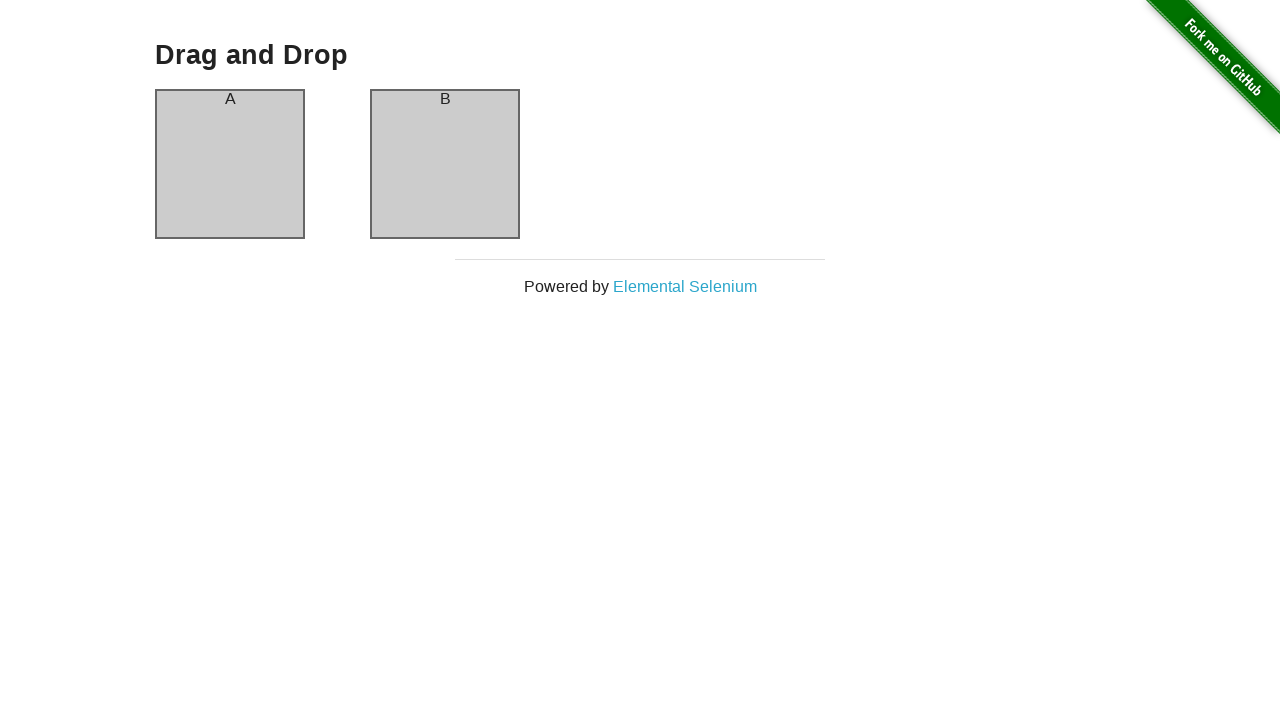

Moved mouse to center of column A at (230, 164)
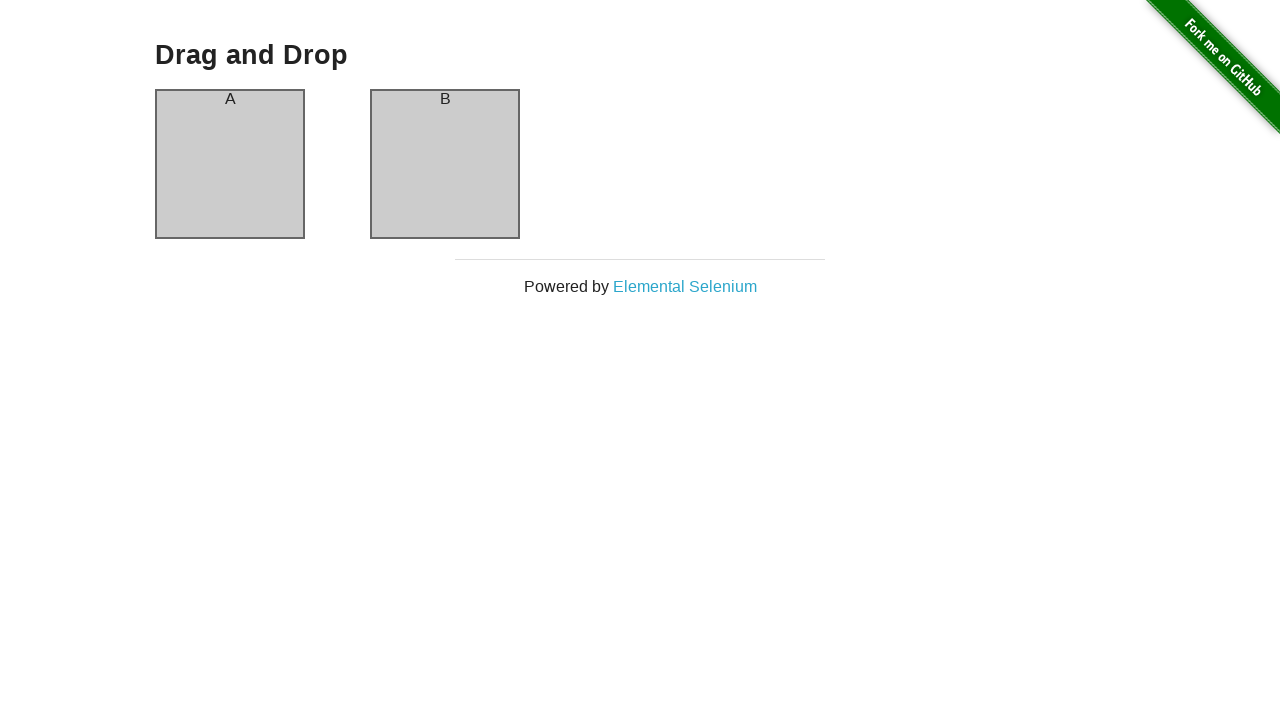

Pressed mouse button down on column A at (230, 164)
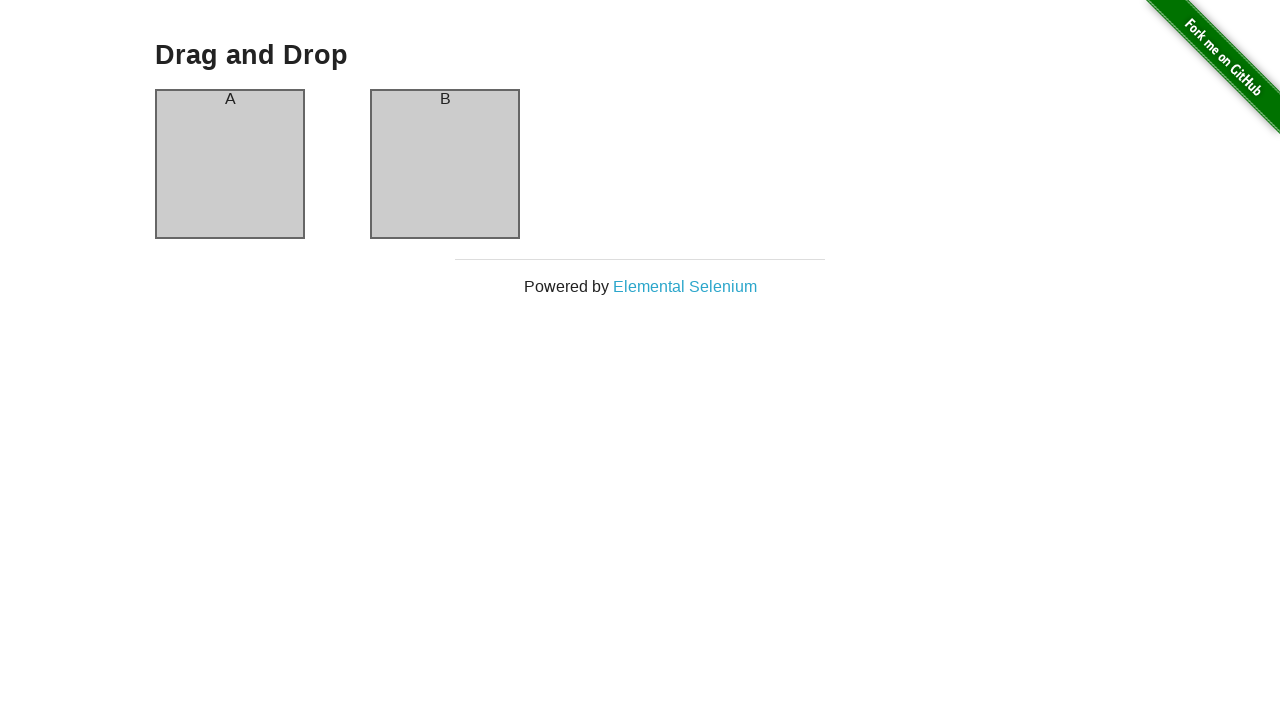

Dragged column A to center of column B at (445, 164)
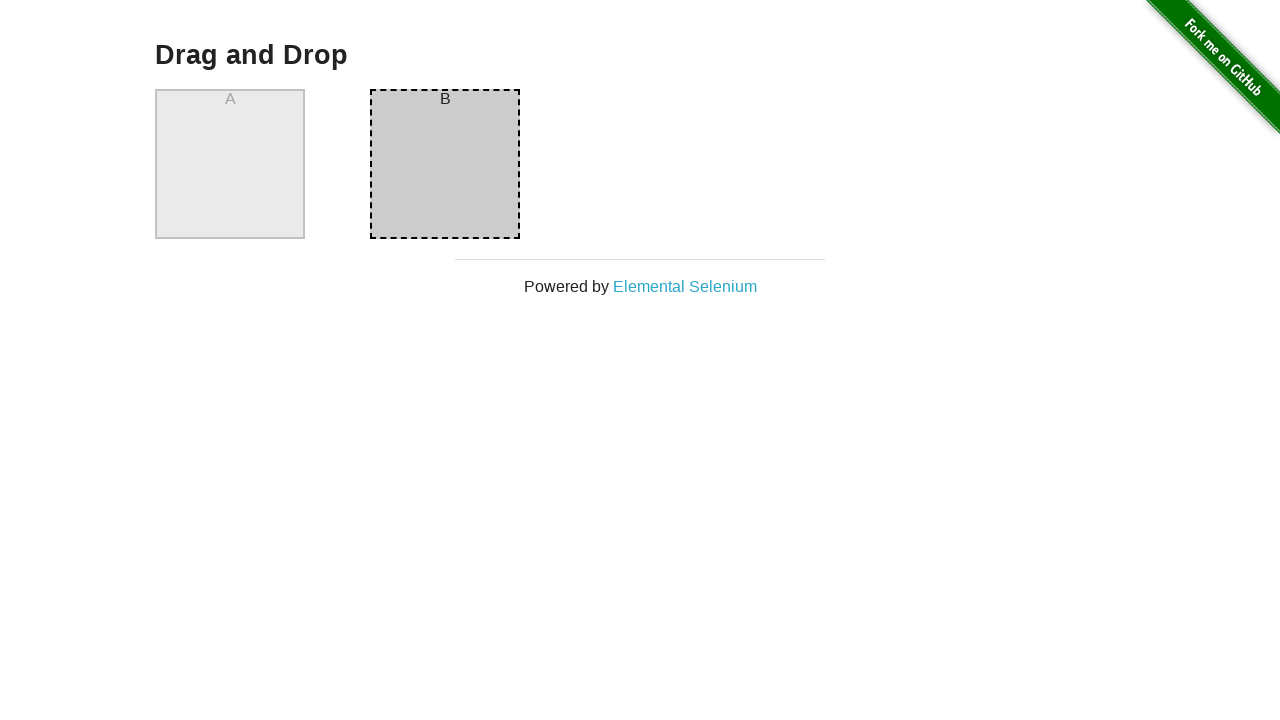

Released mouse button to complete drag and drop at (445, 164)
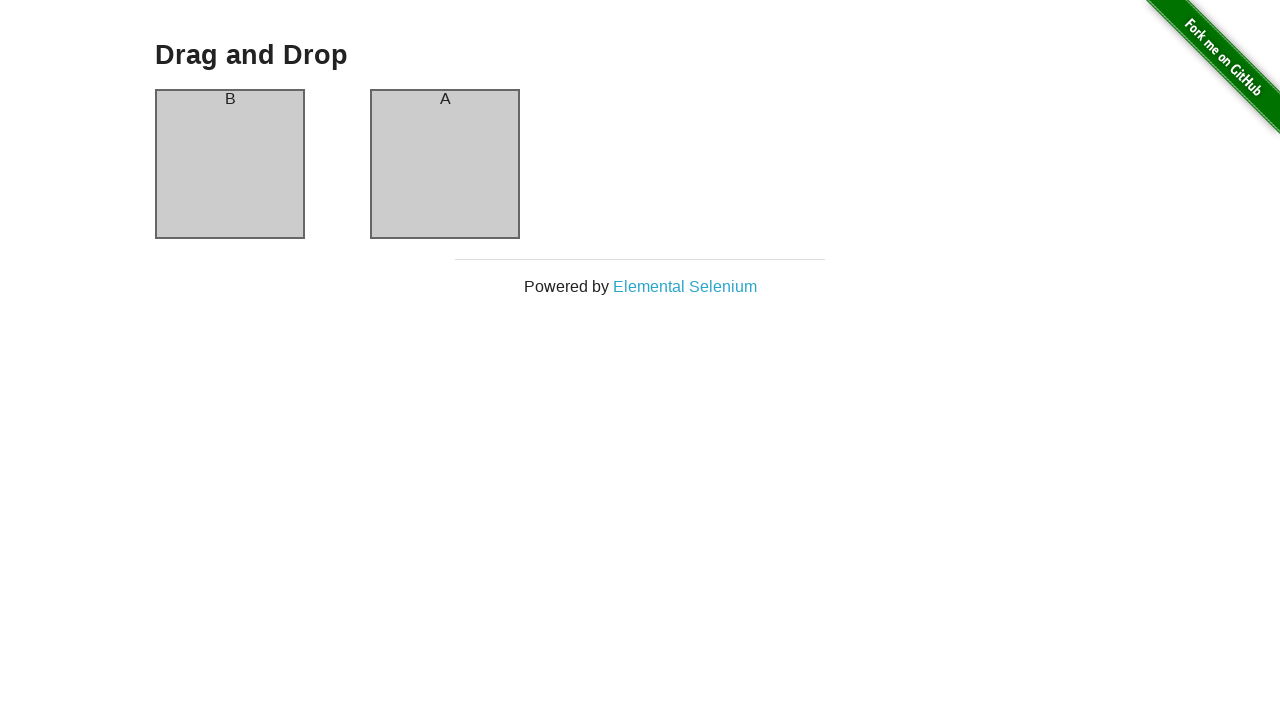

Verified column A now contains text 'B' after swap
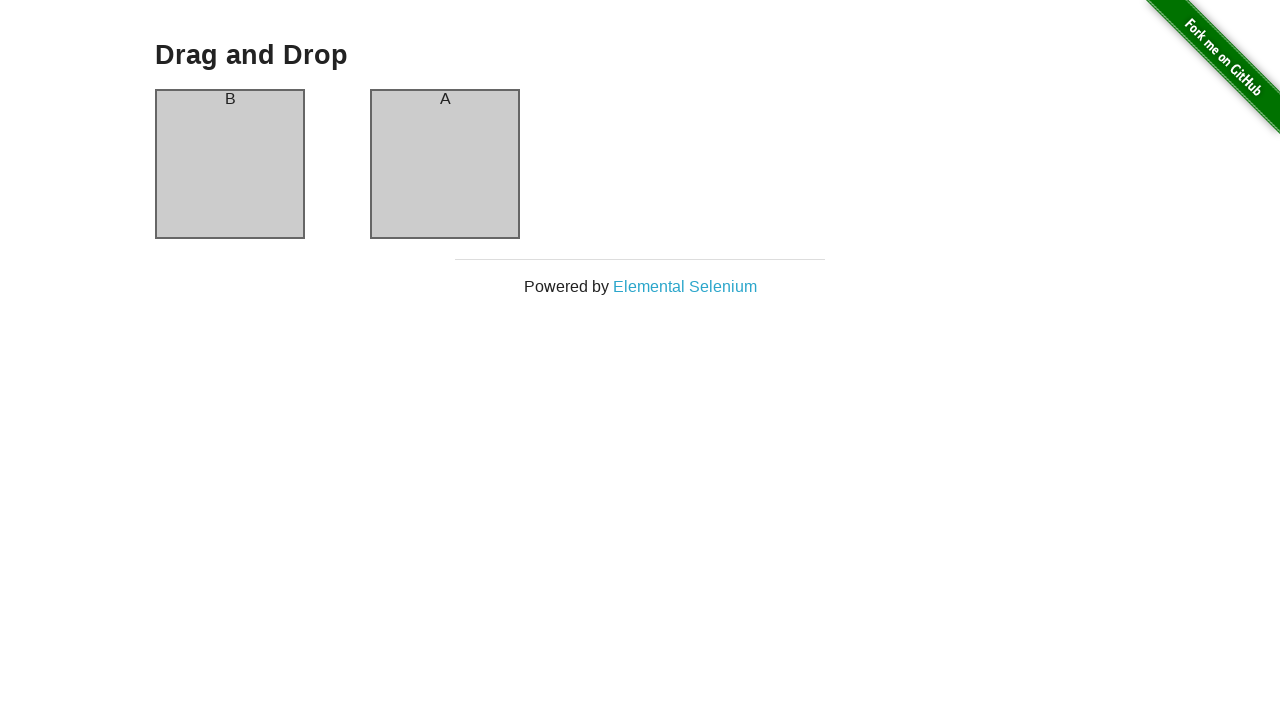

Verified column B now contains text 'A' after swap
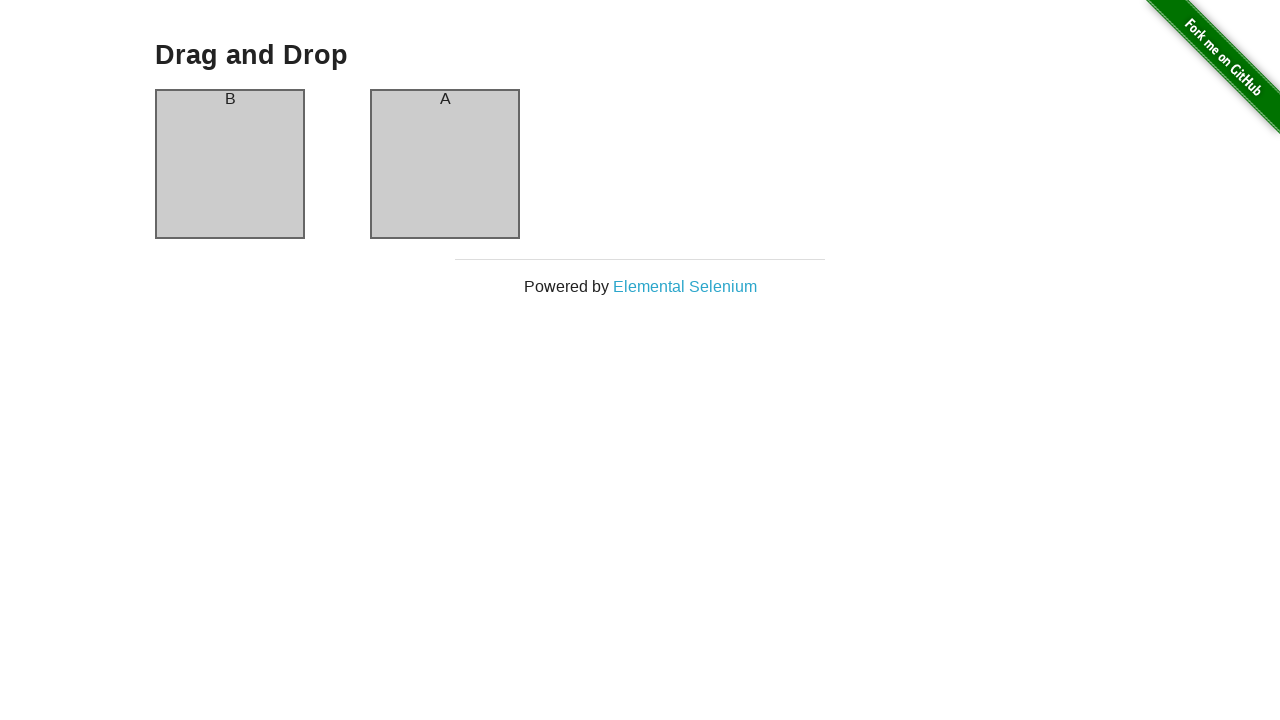

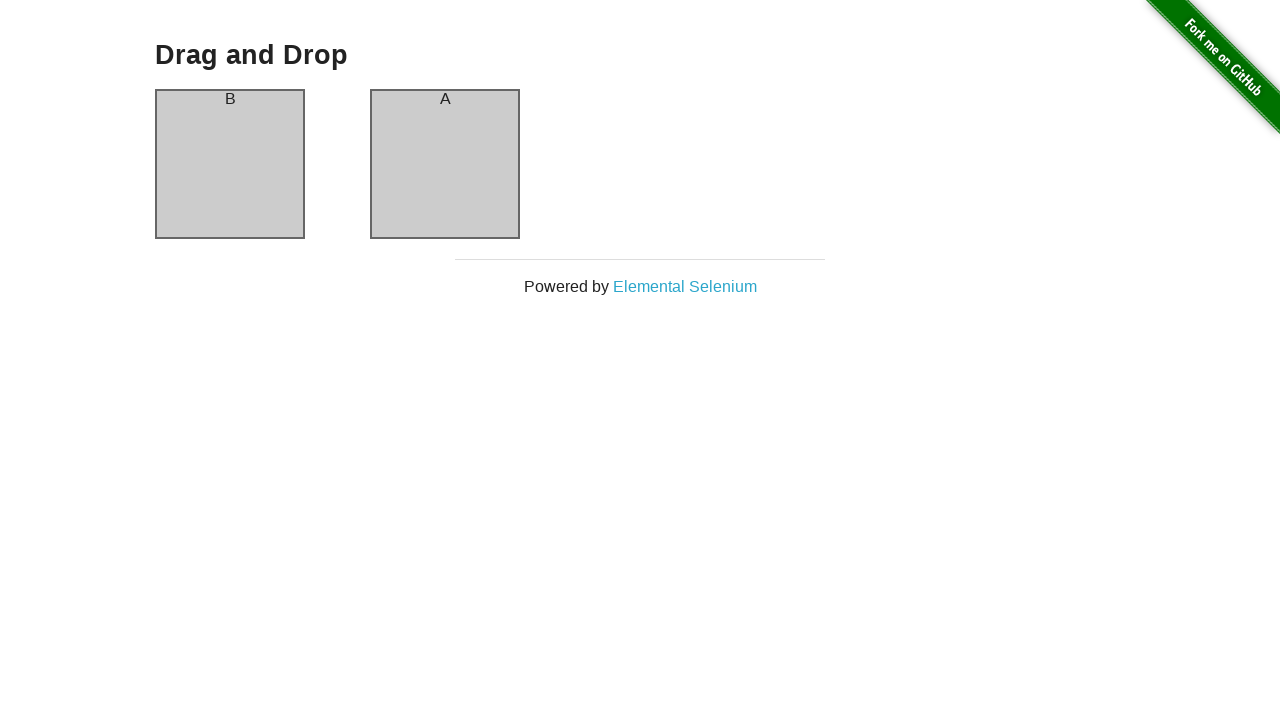